Tests scoped element finding by locating links within the footer section, then opens multiple links in new tabs using keyboard shortcuts, and switches through all opened tabs.

Starting URL: http://qaclickacademy.com/practice.php

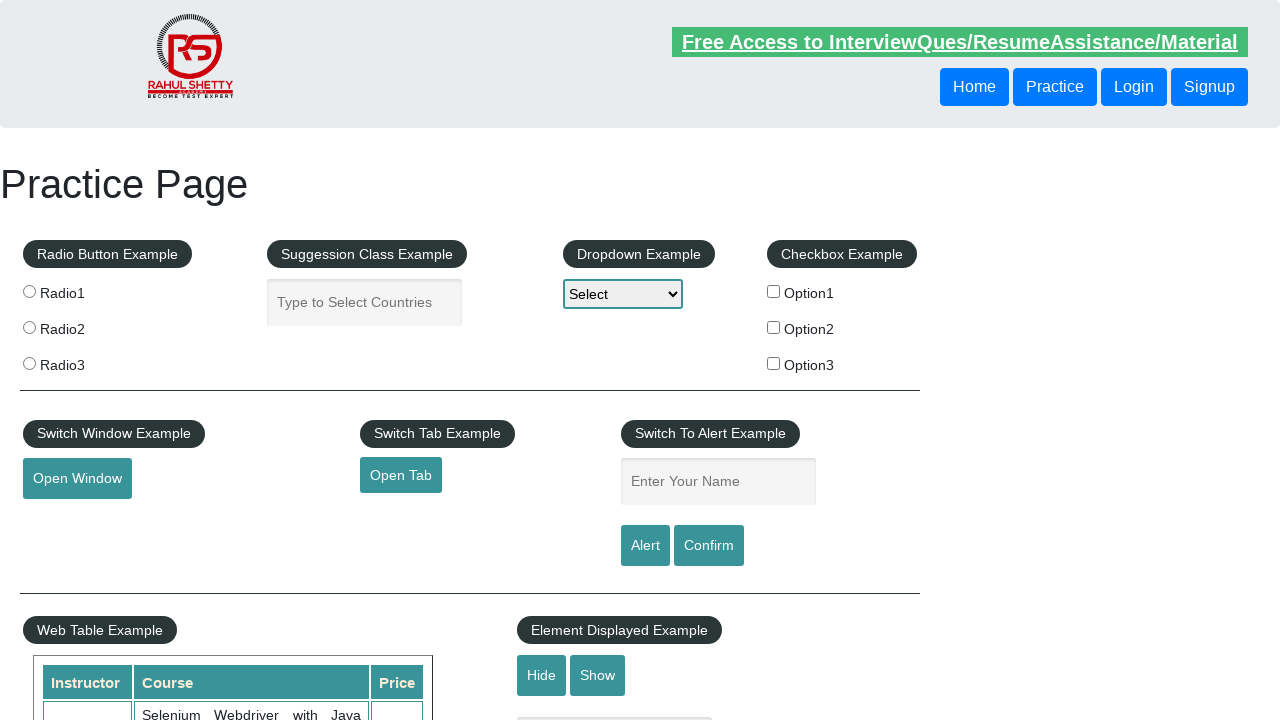

Footer section (#gf-BIG) loaded
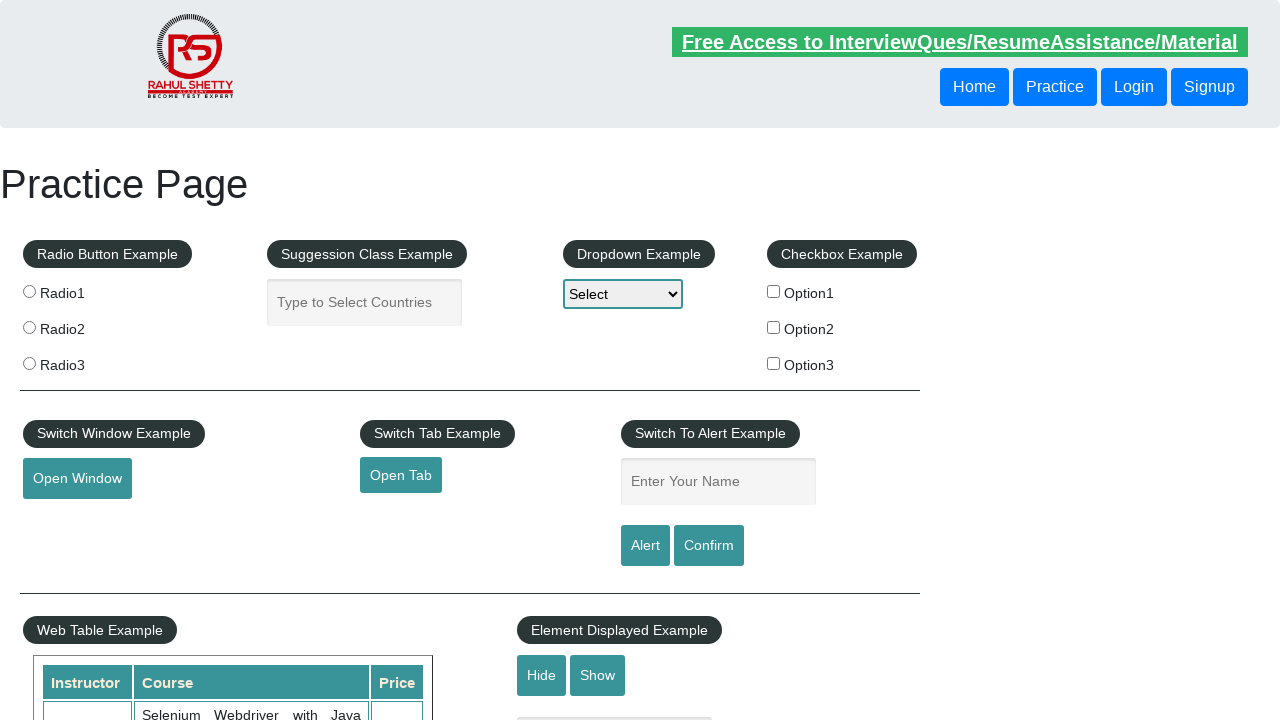

Located footer section for scoped element finding
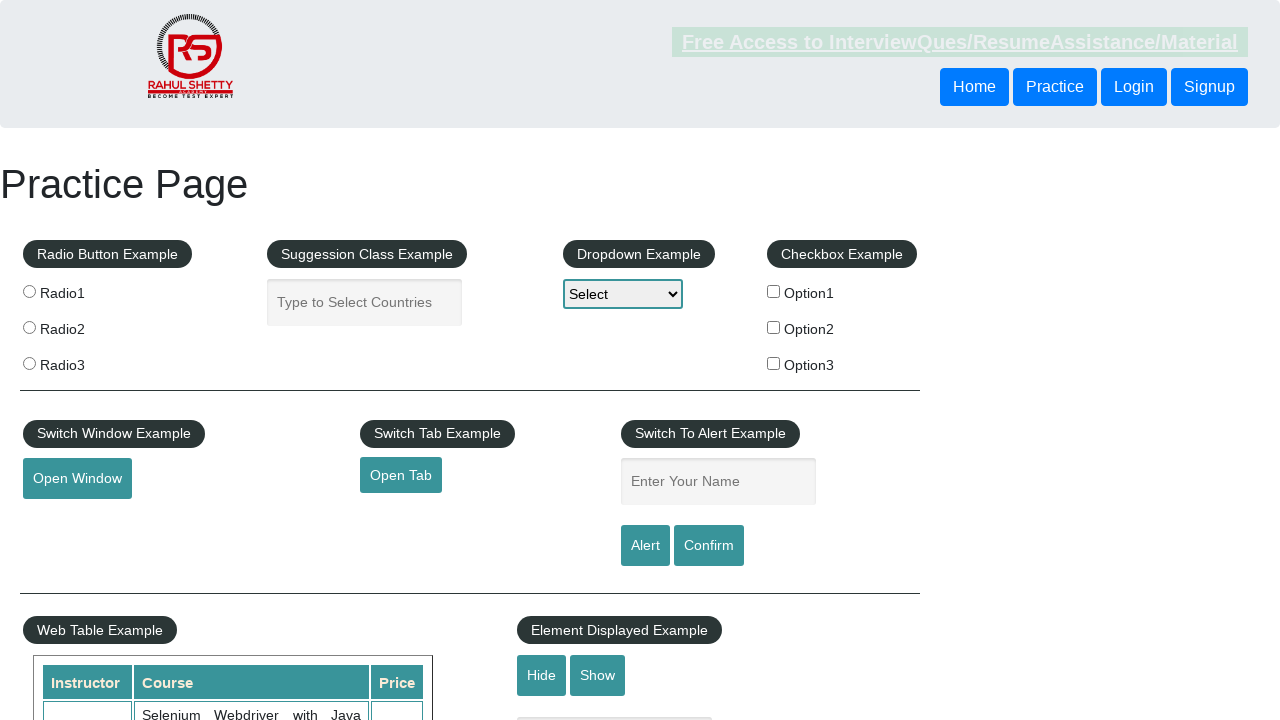

Located first column of links in footer
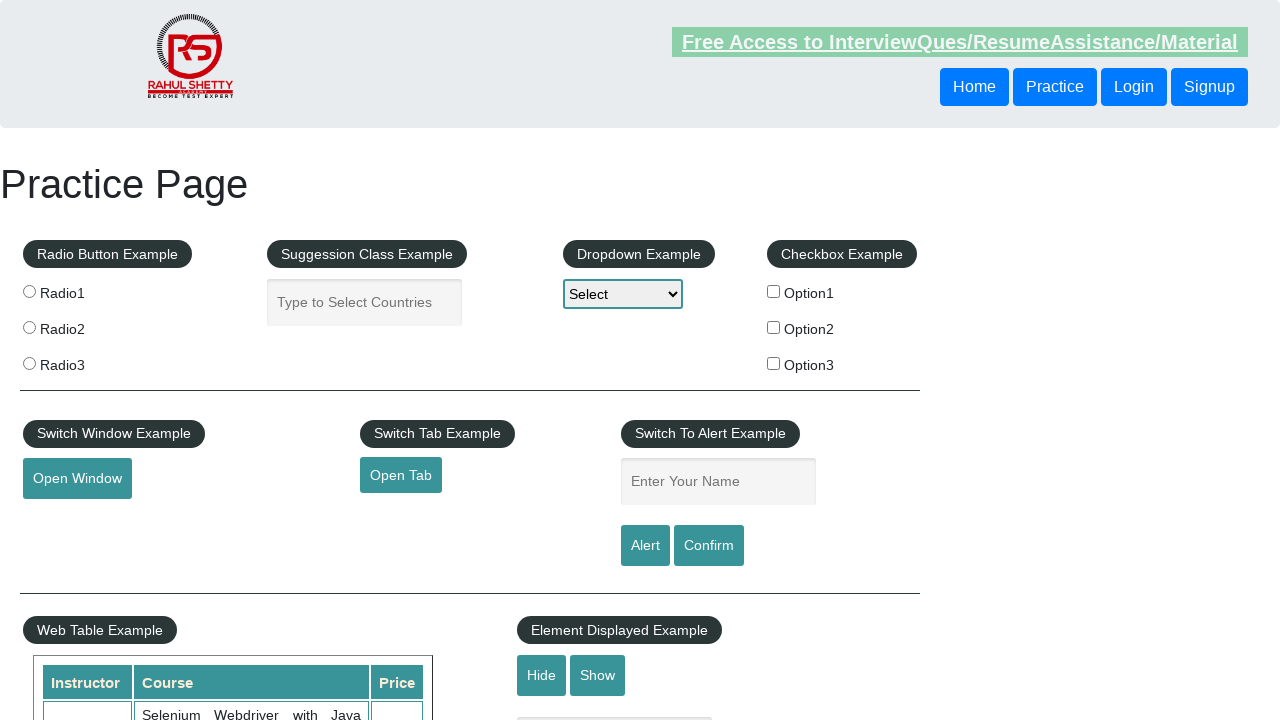

Found 5 links in footer column
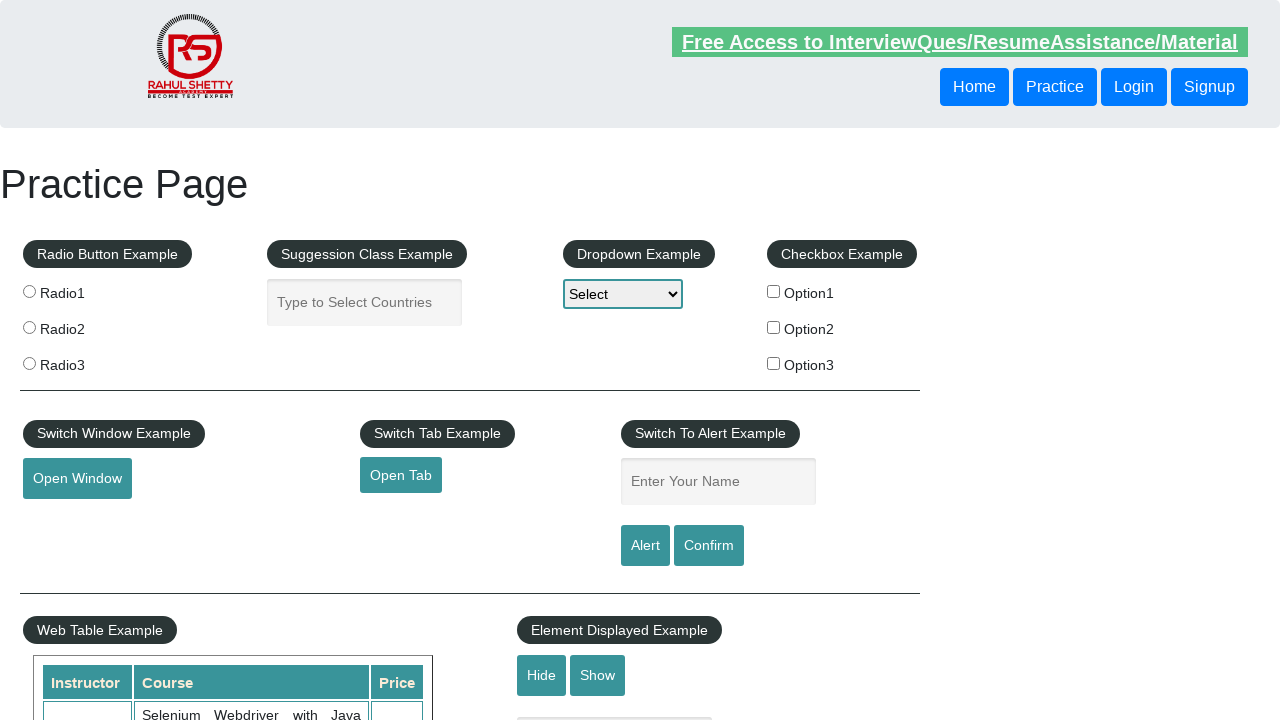

Opened link 1 in new tab using Ctrl+Click at (68, 520) on #gf-BIG >> xpath=//table/tbody/tr/td[1]/ul >> a >> nth=1
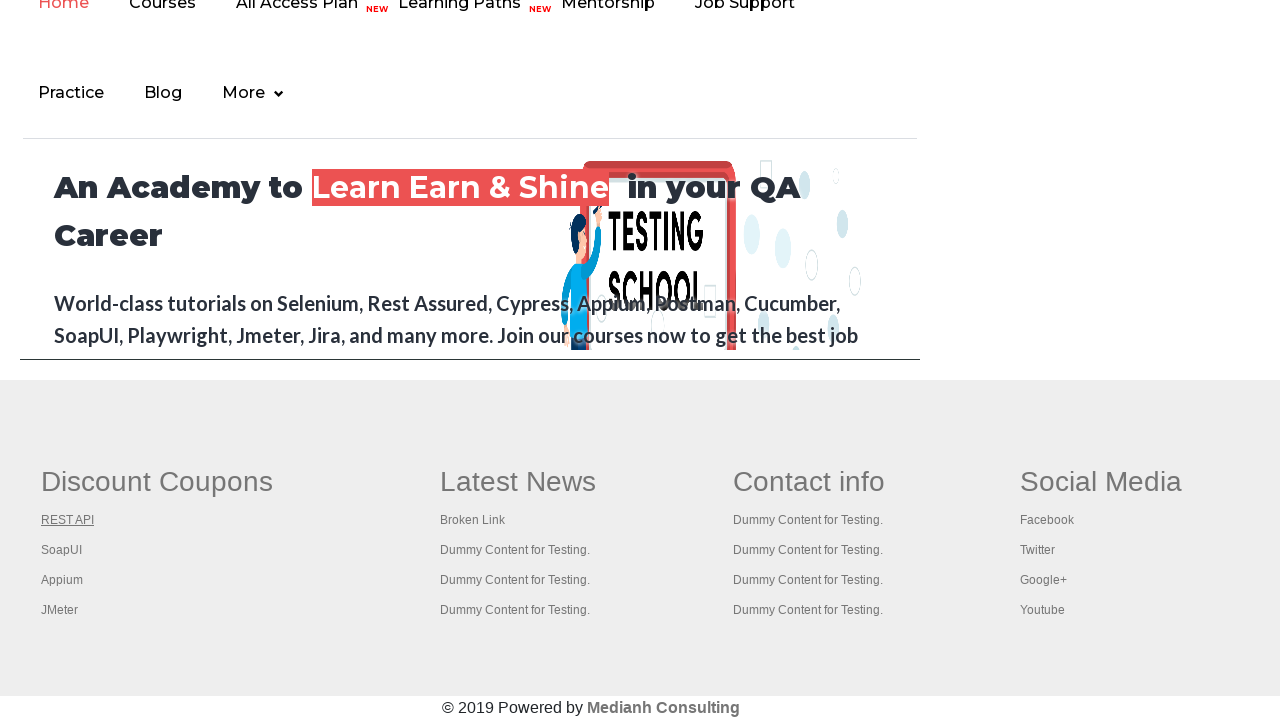

Waited 2 seconds for tab 1 to load
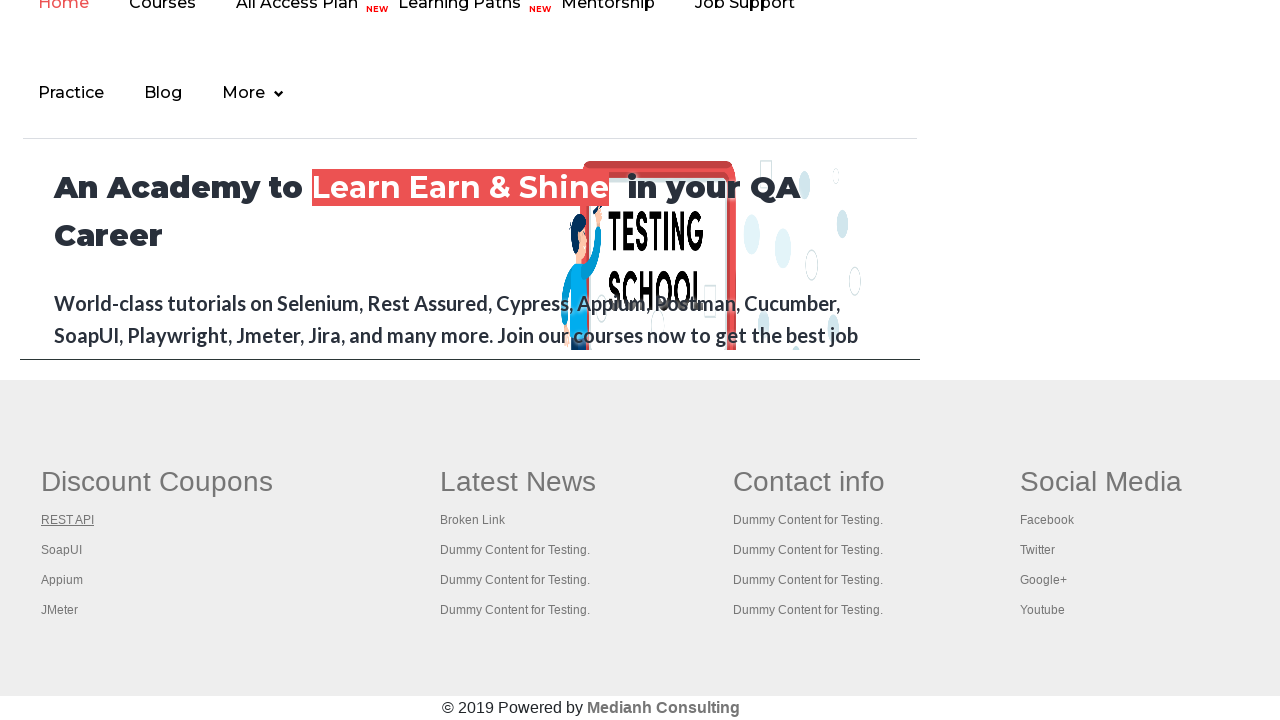

Opened link 2 in new tab using Ctrl+Click at (62, 550) on #gf-BIG >> xpath=//table/tbody/tr/td[1]/ul >> a >> nth=2
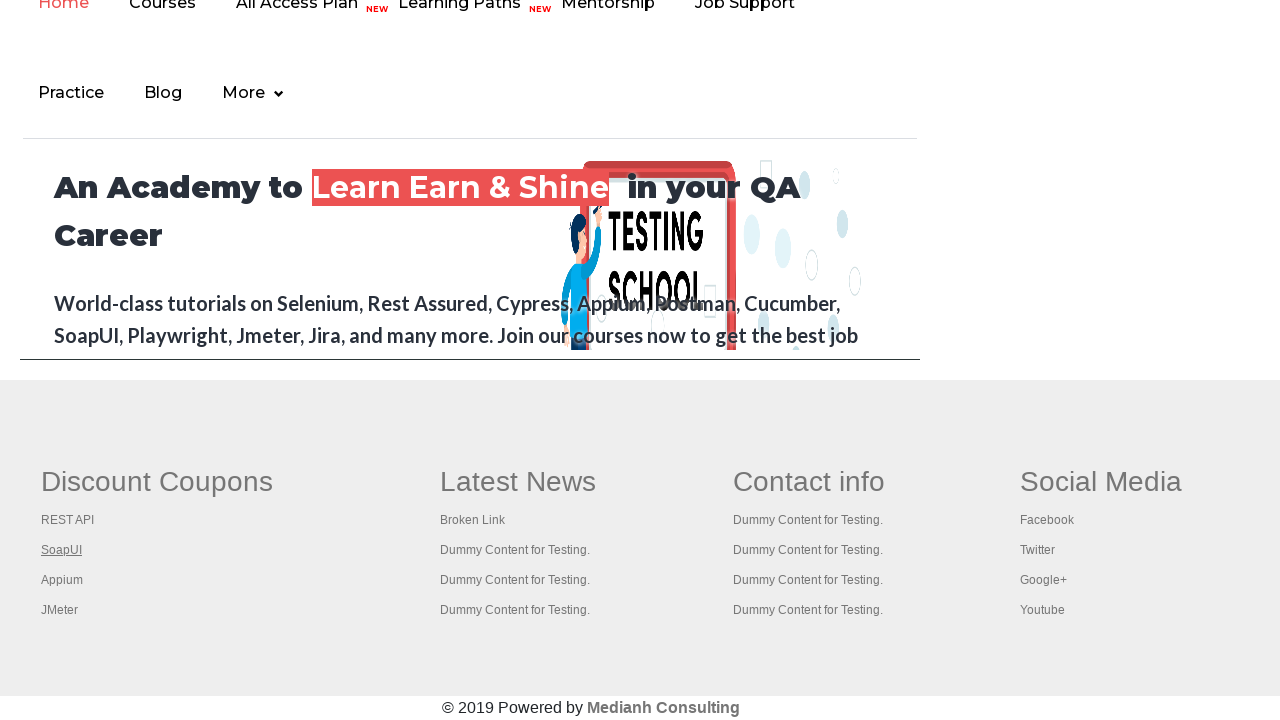

Waited 2 seconds for tab 2 to load
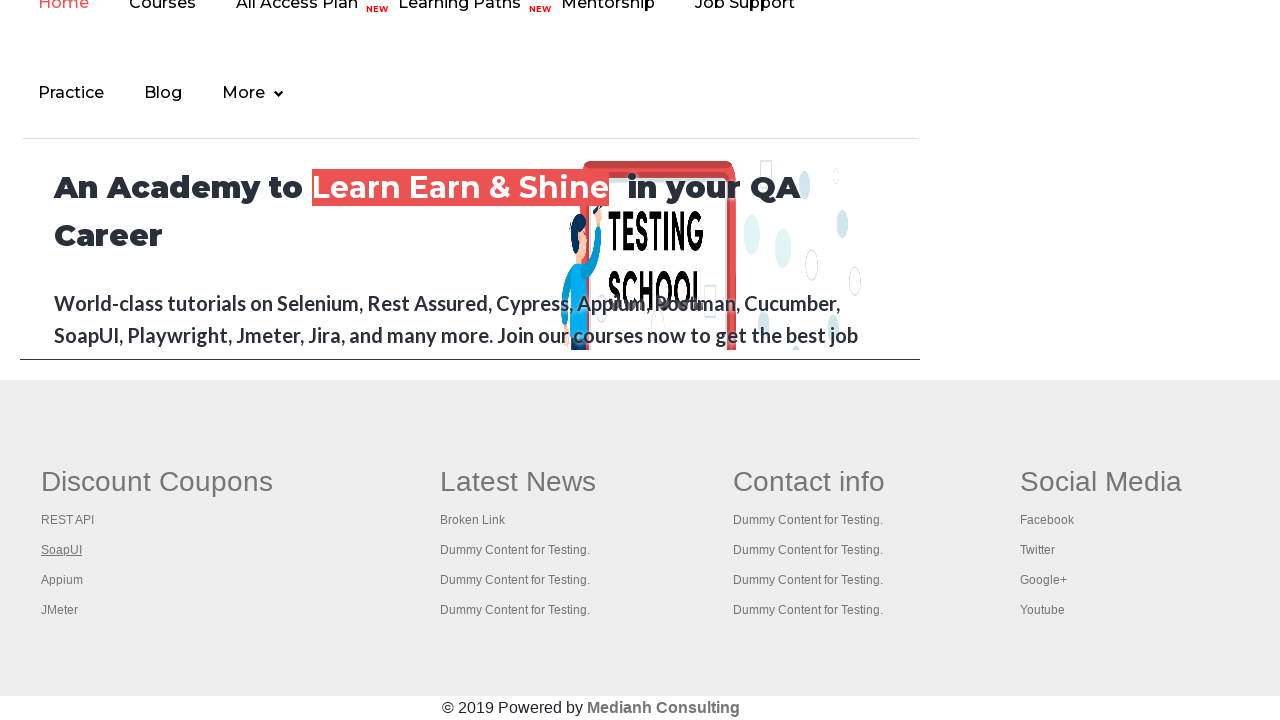

Opened link 3 in new tab using Ctrl+Click at (62, 580) on #gf-BIG >> xpath=//table/tbody/tr/td[1]/ul >> a >> nth=3
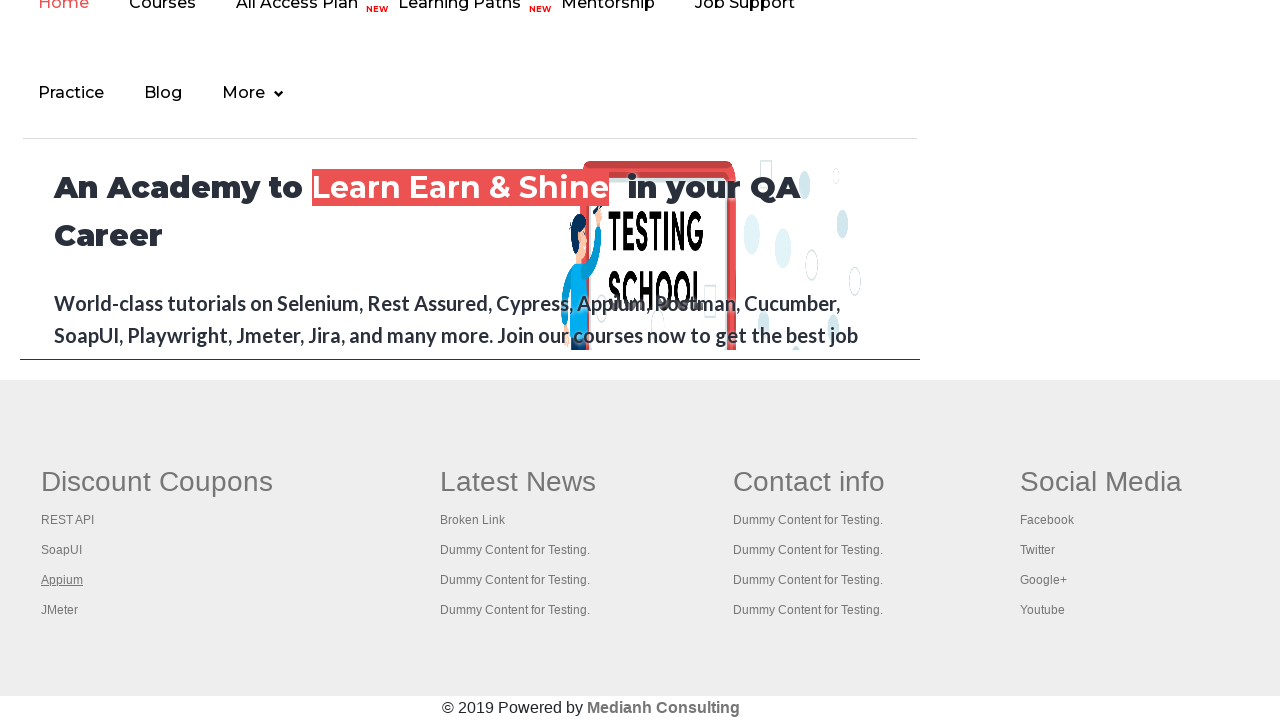

Waited 2 seconds for tab 3 to load
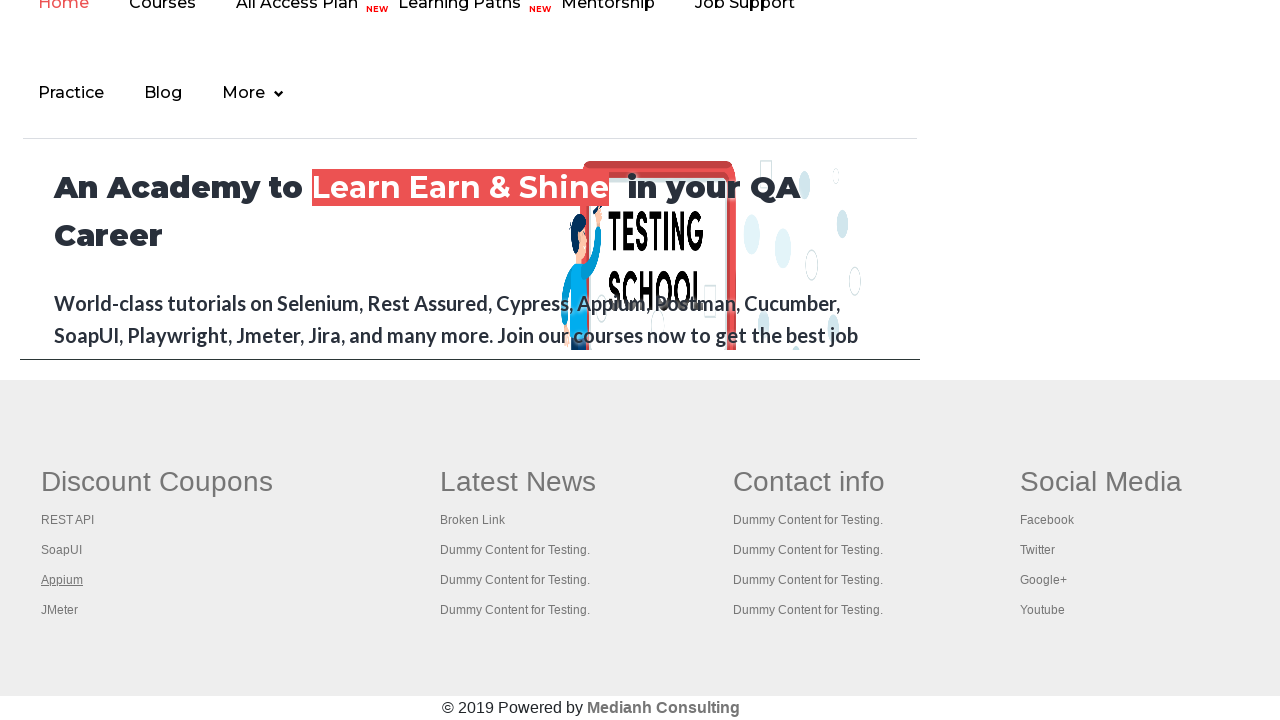

Opened link 4 in new tab using Ctrl+Click at (60, 610) on #gf-BIG >> xpath=//table/tbody/tr/td[1]/ul >> a >> nth=4
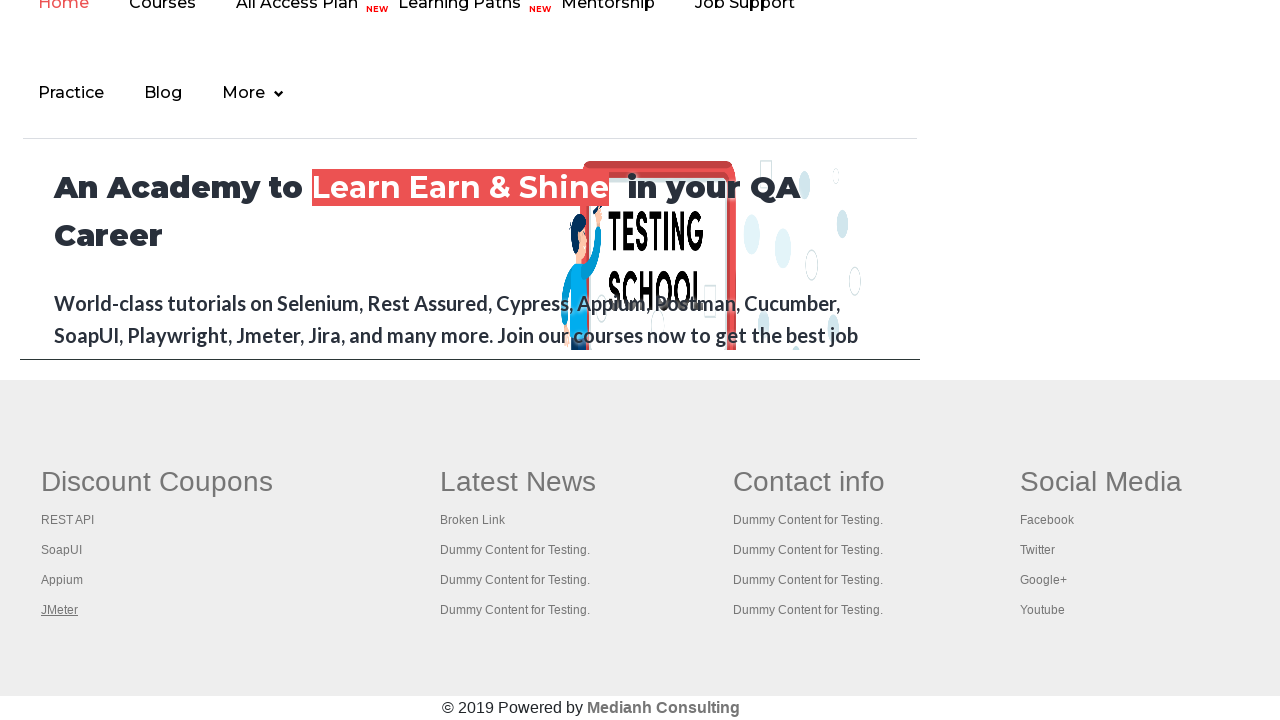

Waited 2 seconds for tab 4 to load
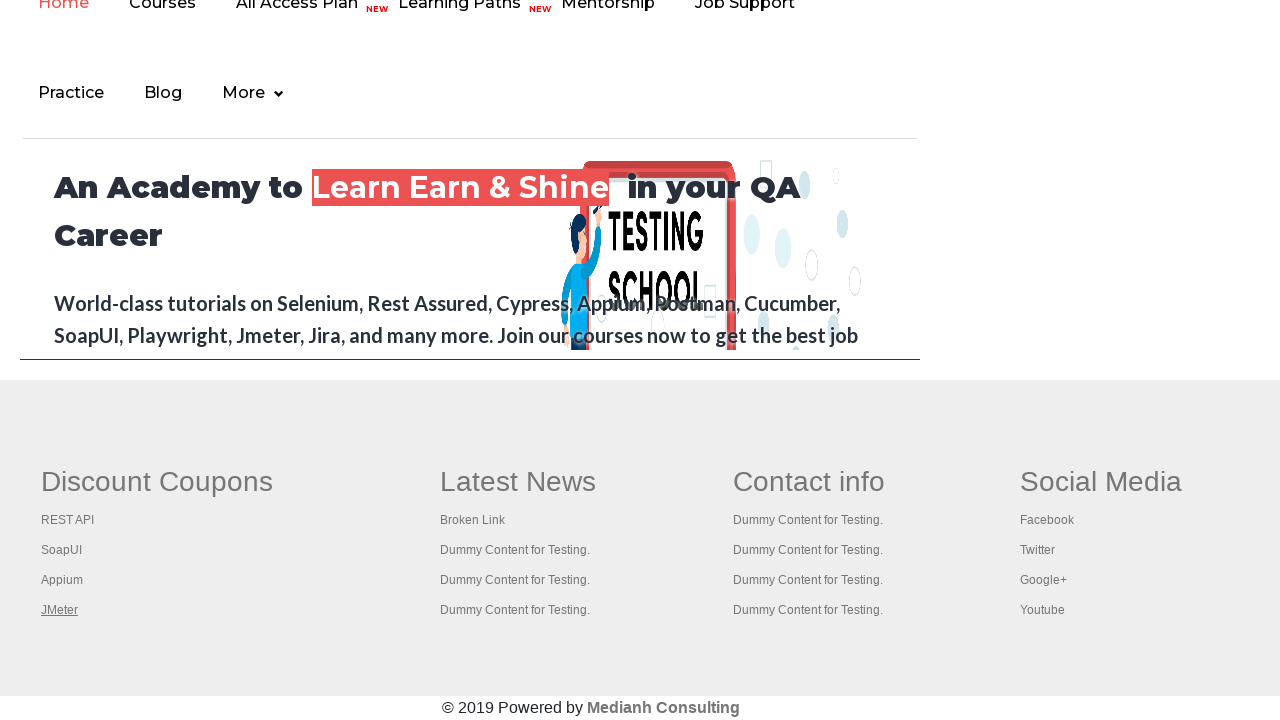

Retrieved all 5 open tabs
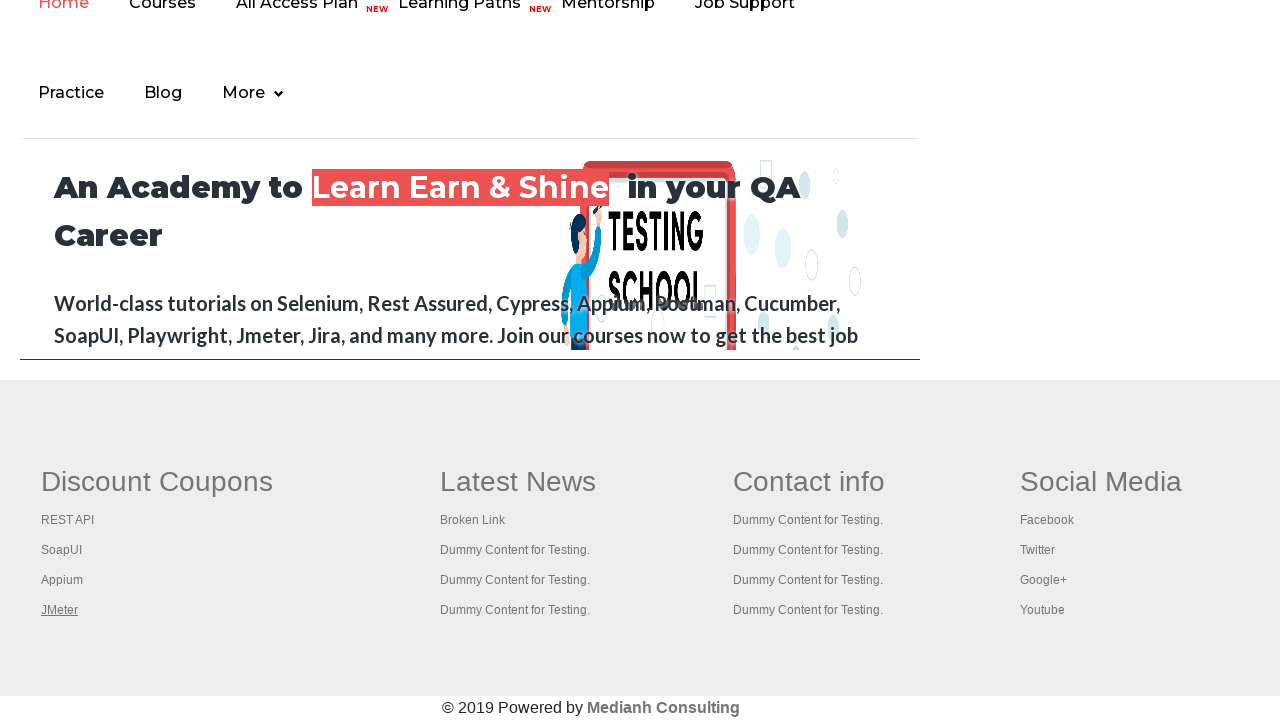

Switched to tab 1
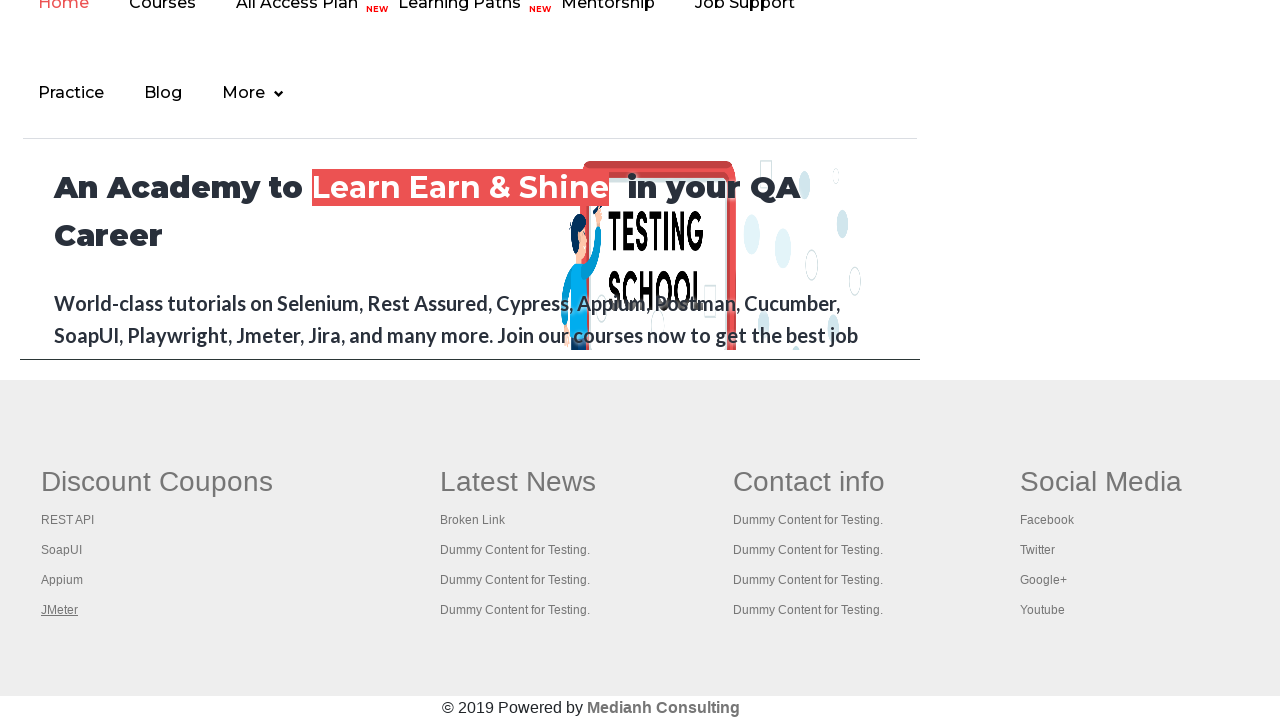

Tab 1 reached domcontentloaded state
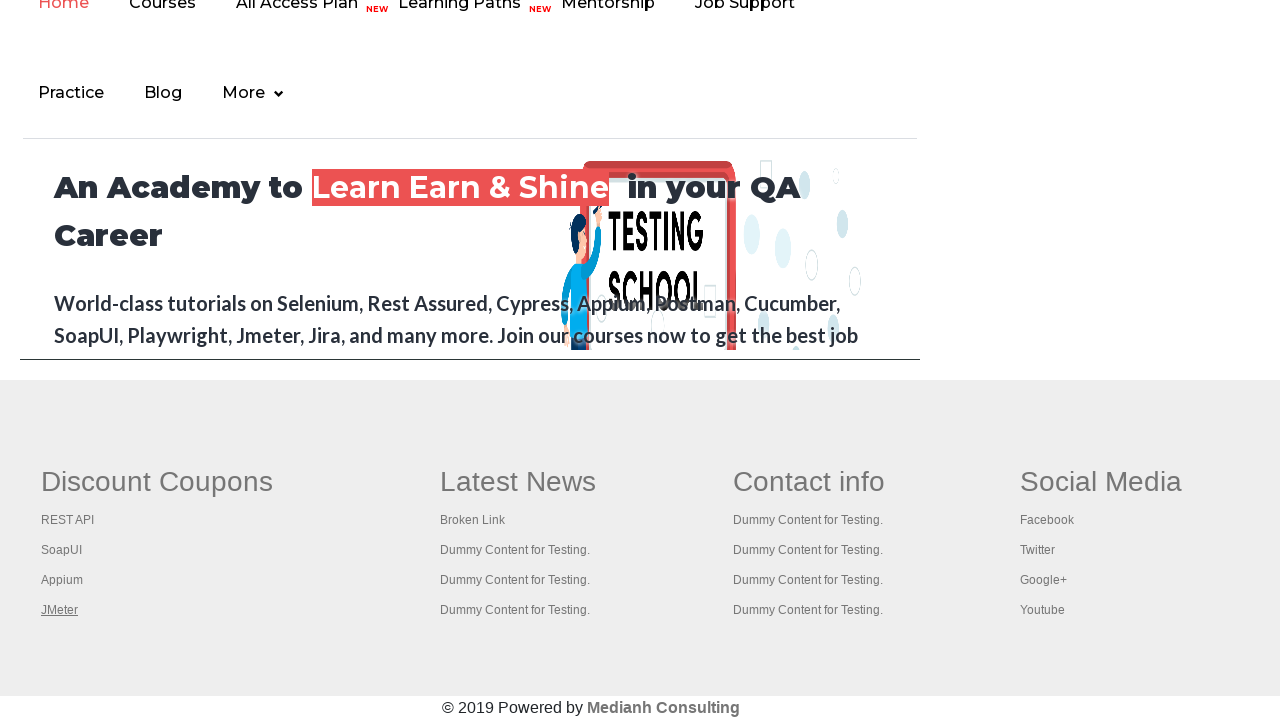

Switched to tab 2
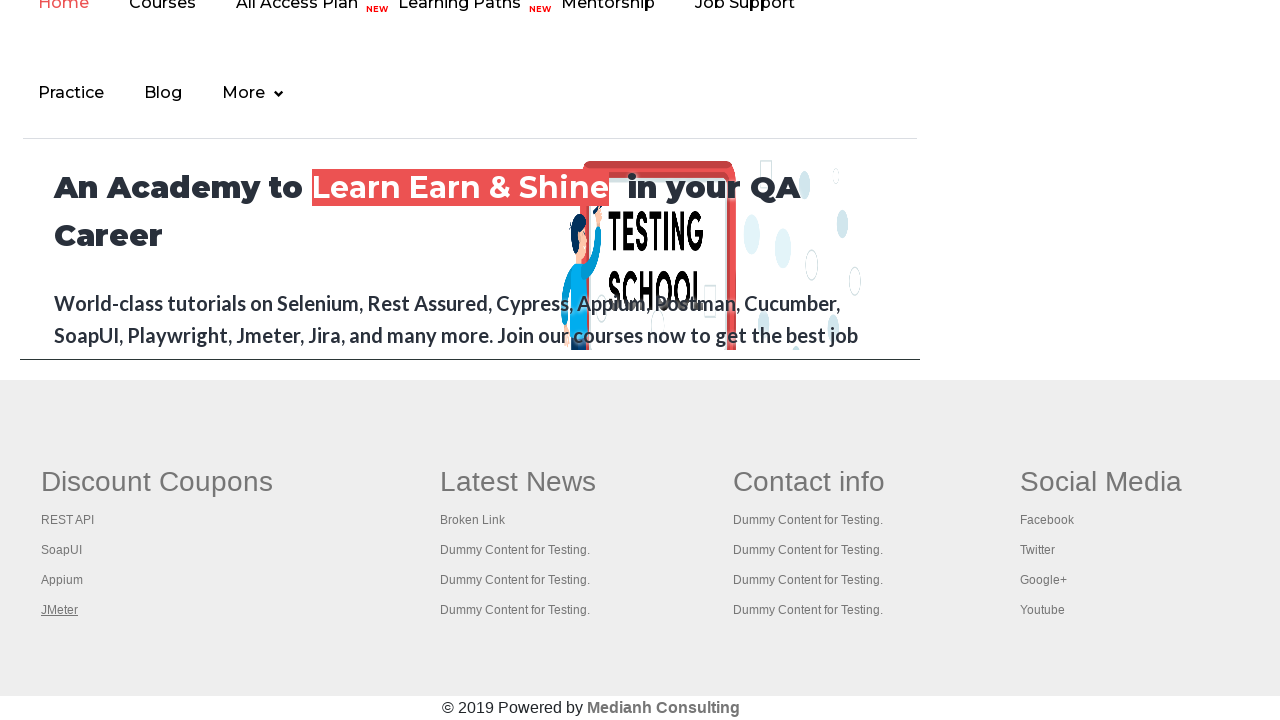

Tab 2 reached domcontentloaded state
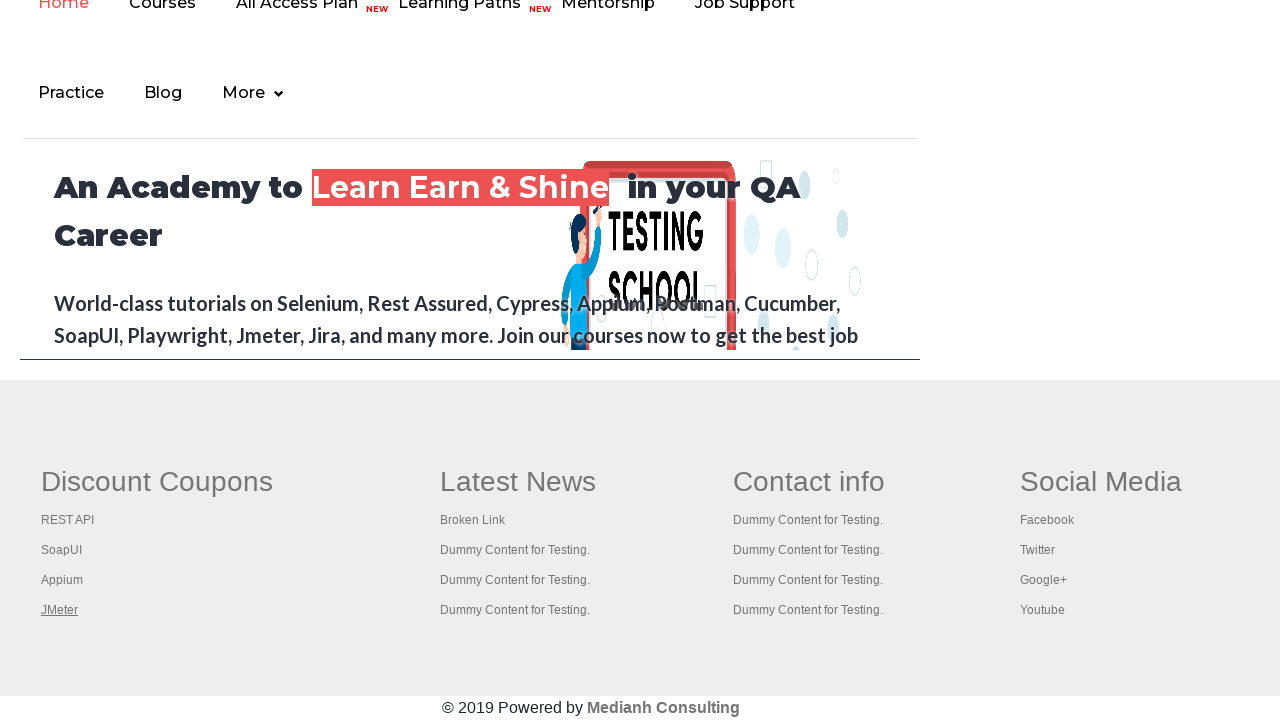

Switched to tab 3
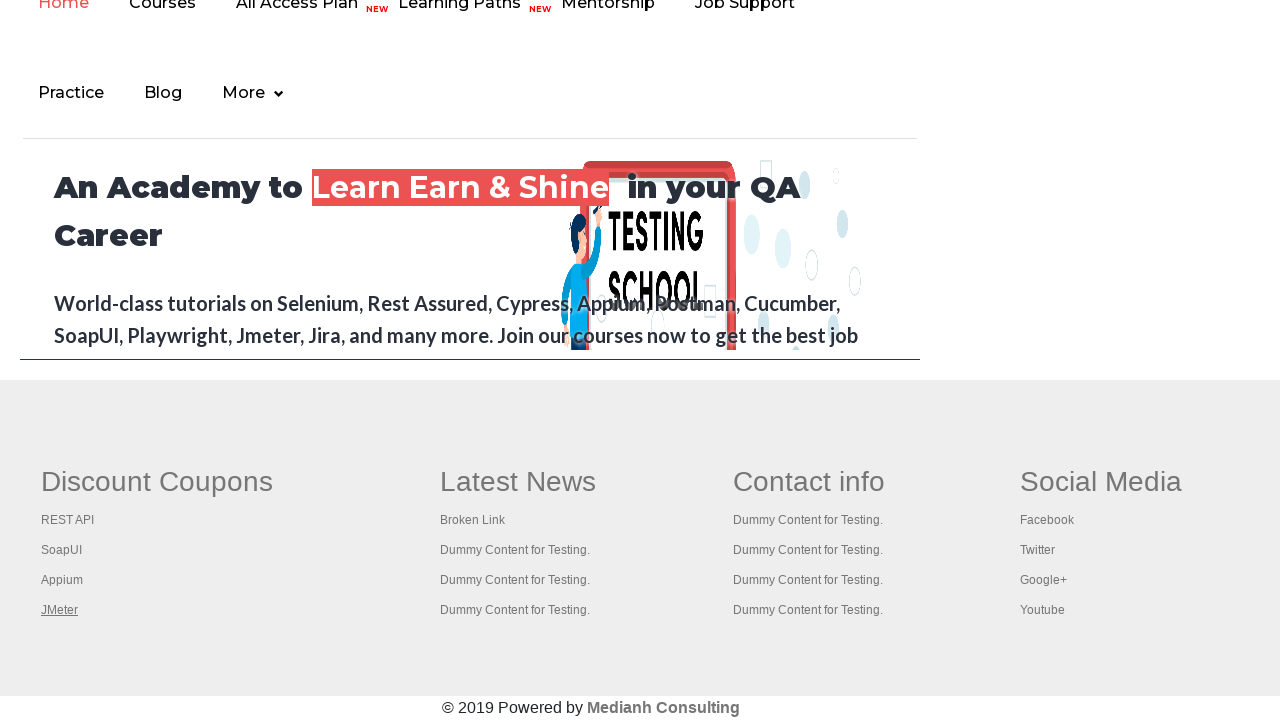

Tab 3 reached domcontentloaded state
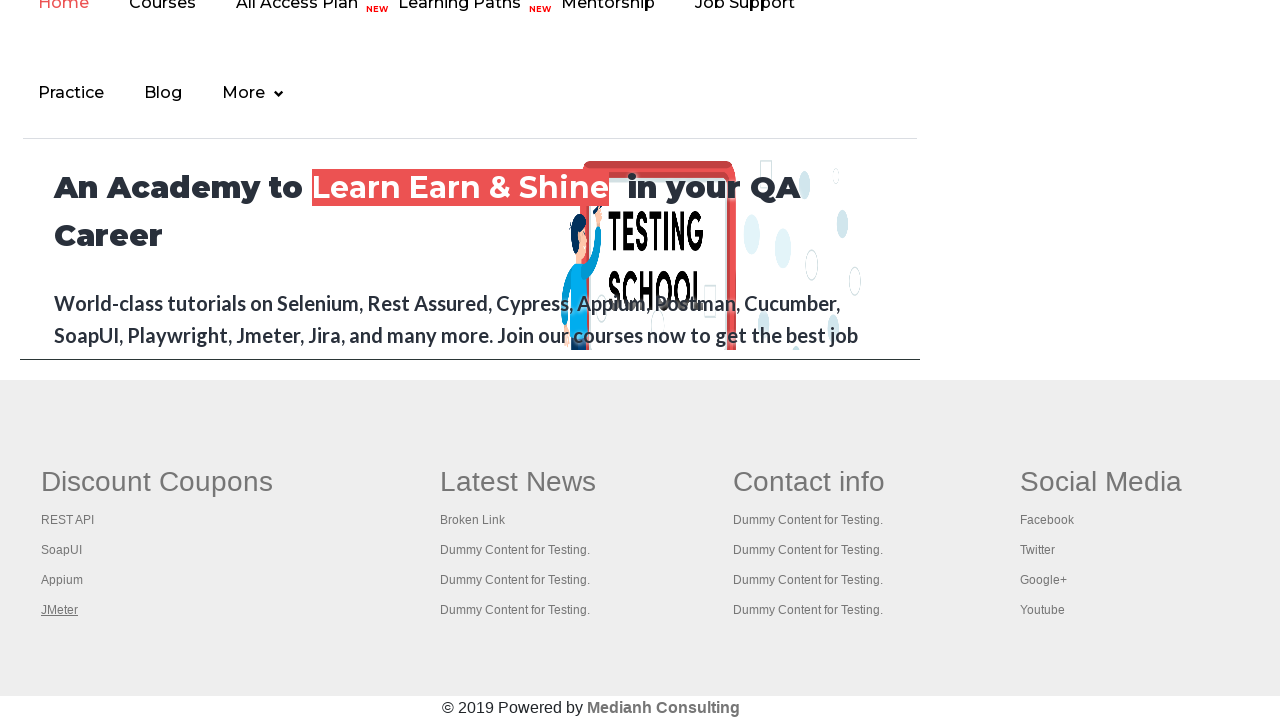

Switched to tab 4
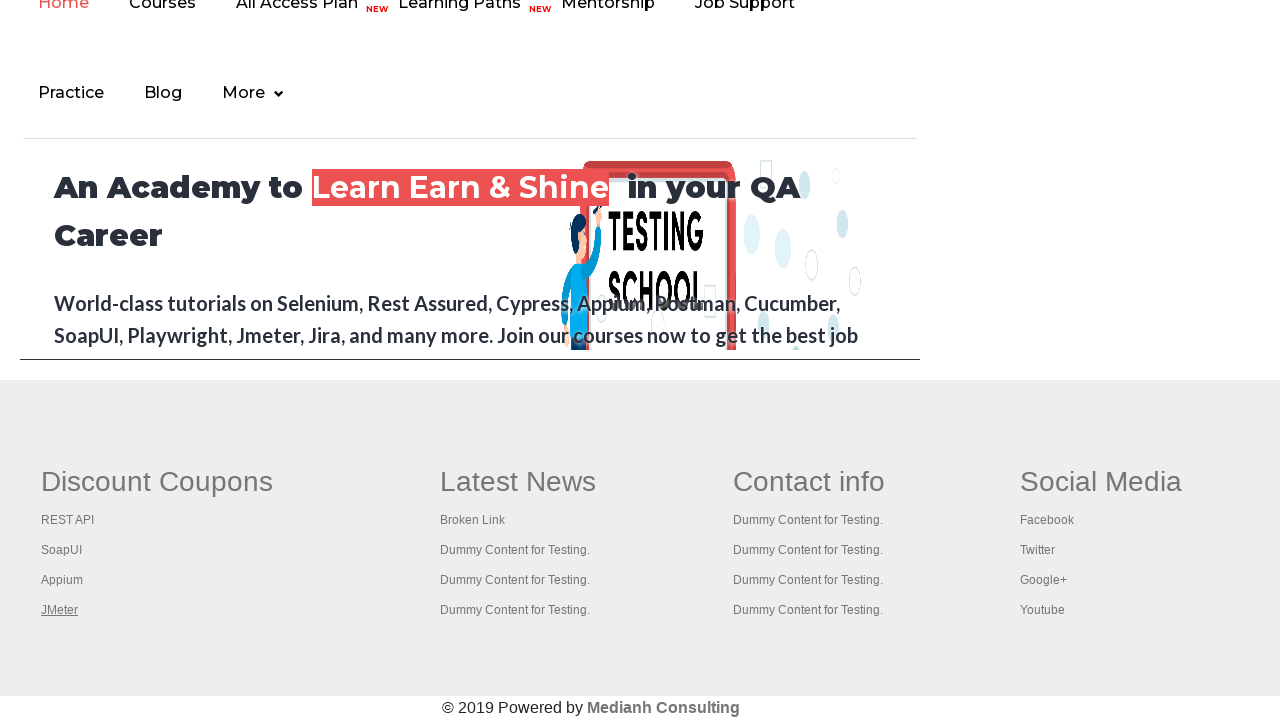

Tab 4 reached domcontentloaded state
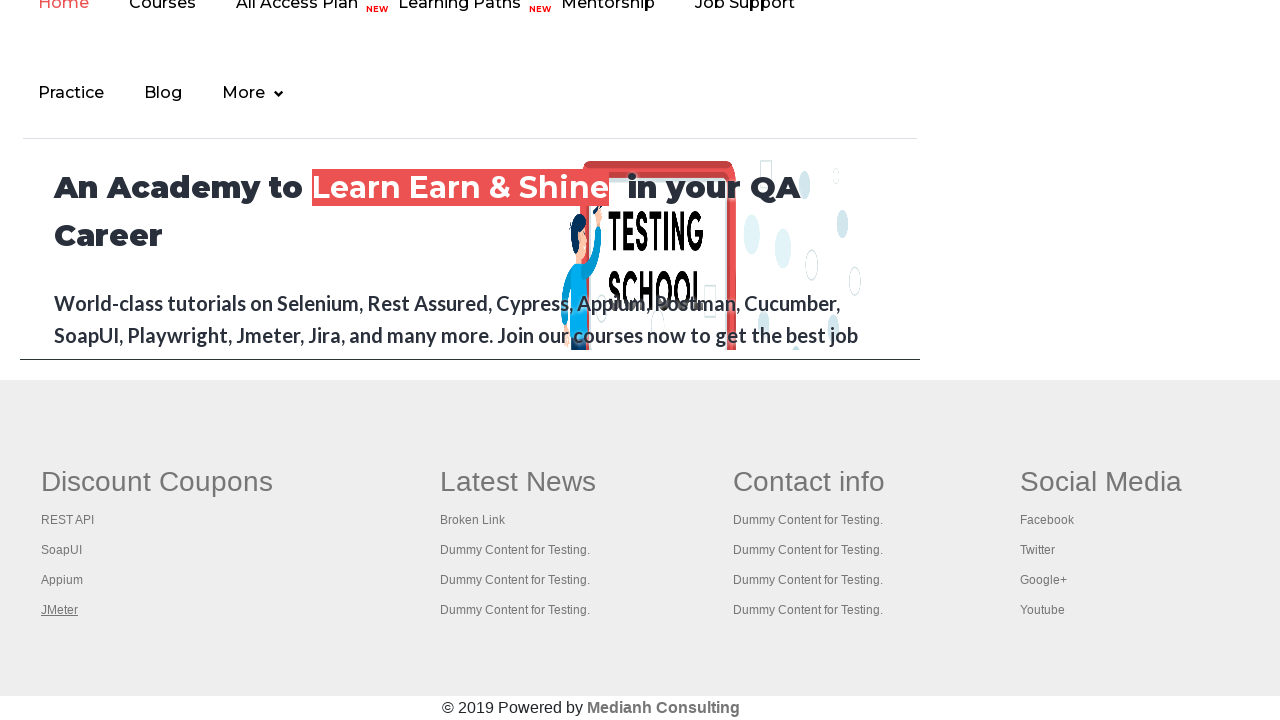

Switched to tab 5
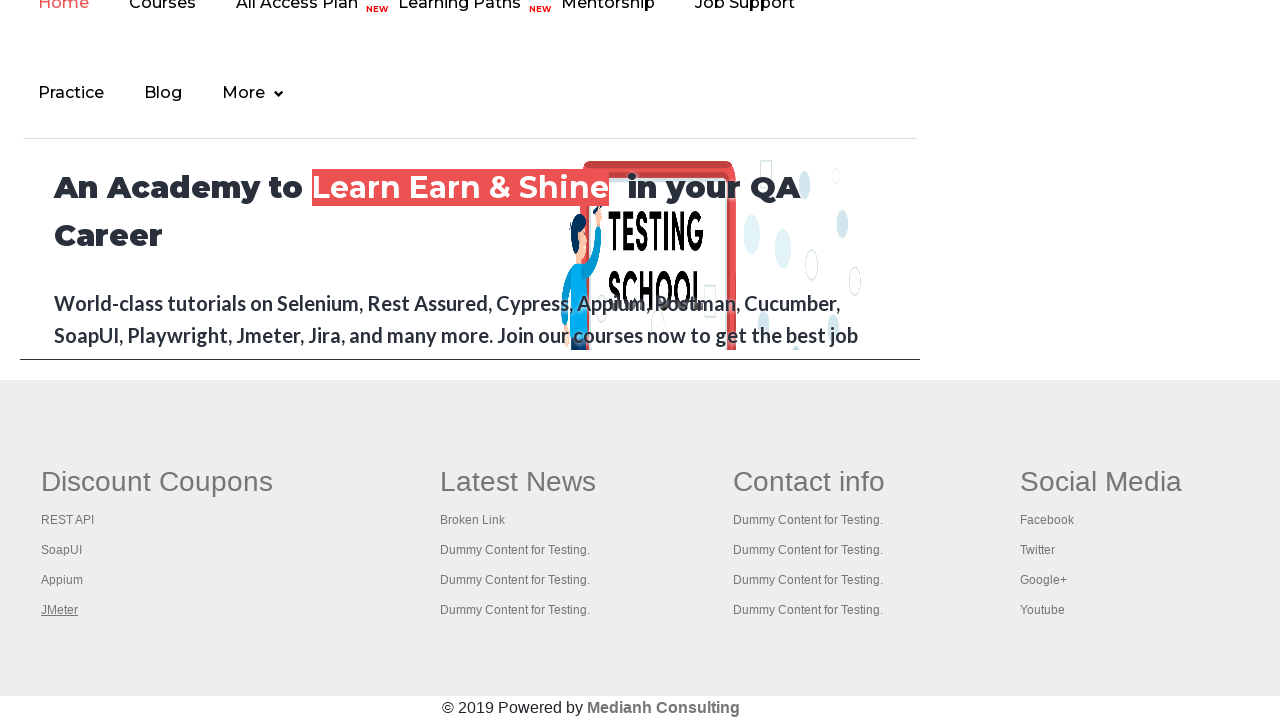

Tab 5 reached domcontentloaded state
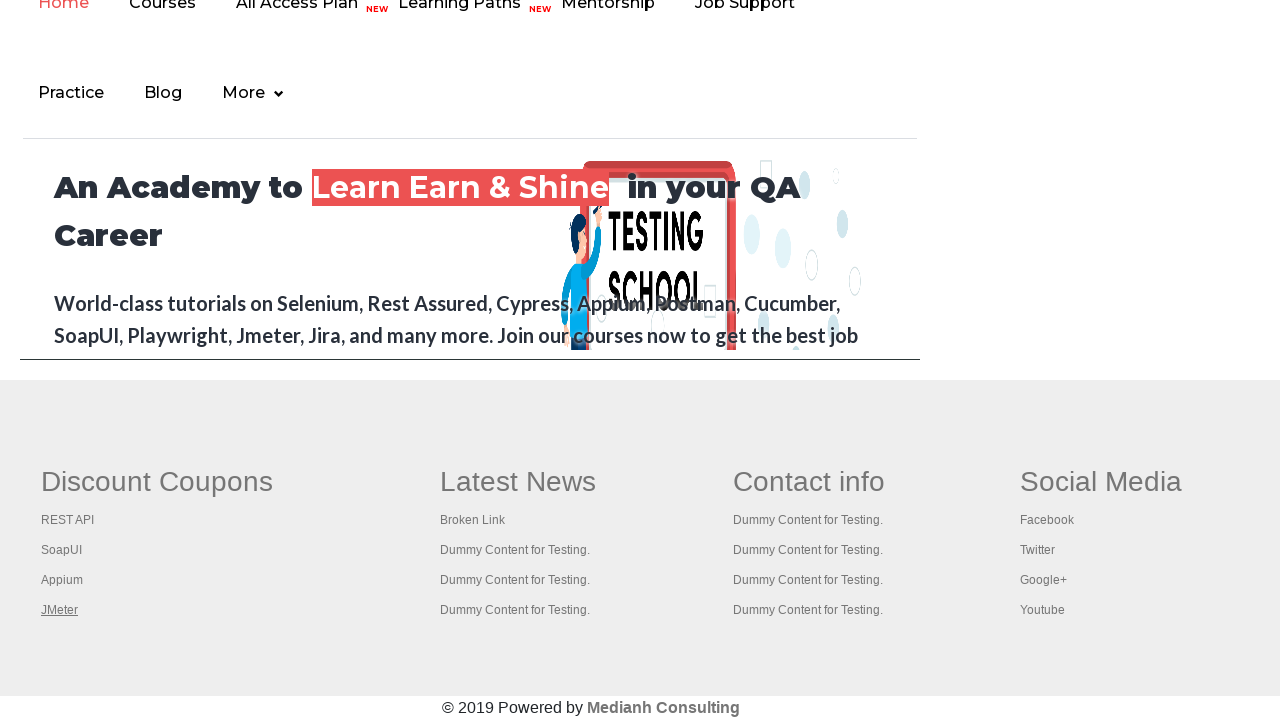

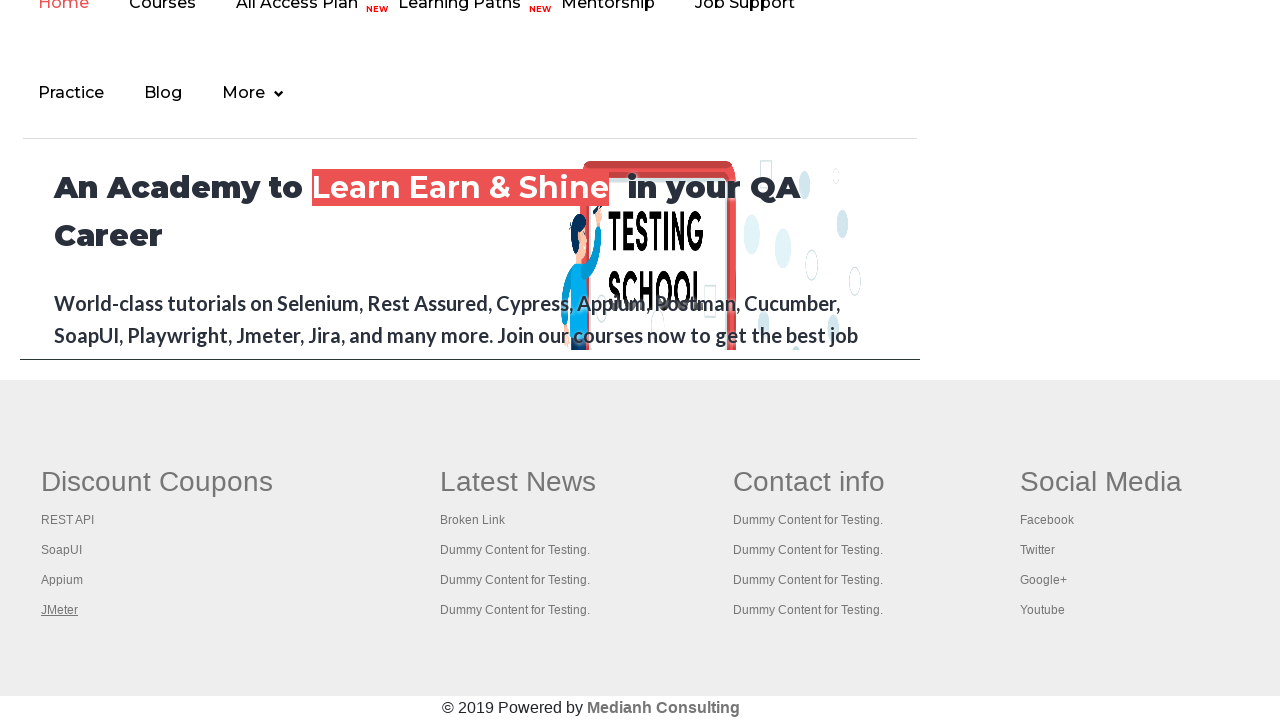